Tests a math form by reading an input value, filling in an answer field, clicking a checkbox and radio button, then submitting the form

Starting URL: https://suninjuly.github.io/math.html

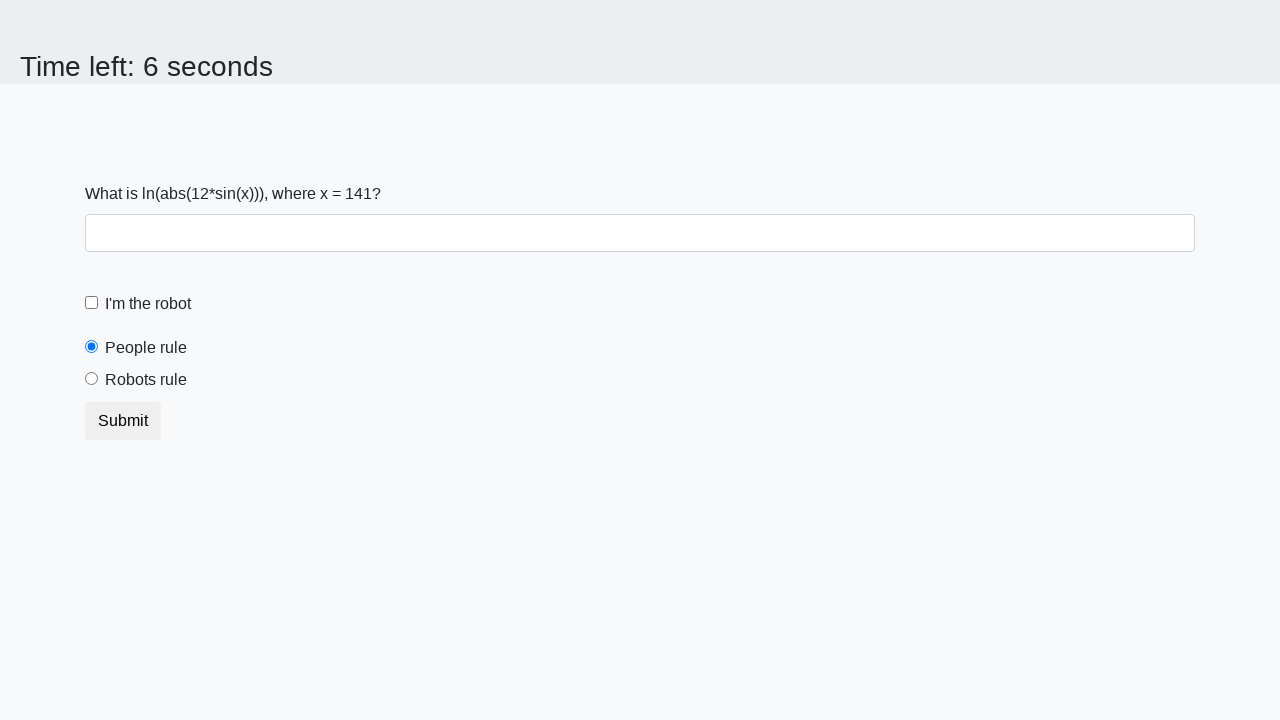

Read input value from the math form
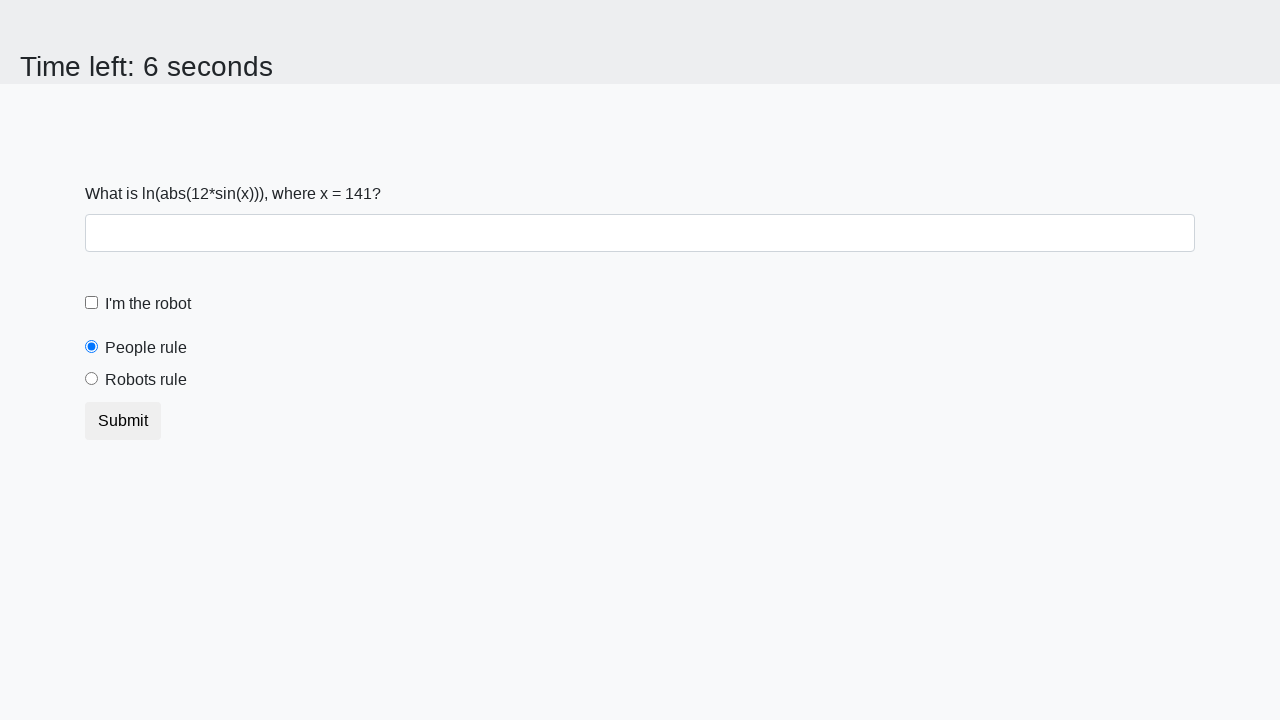

Calculated the math function result
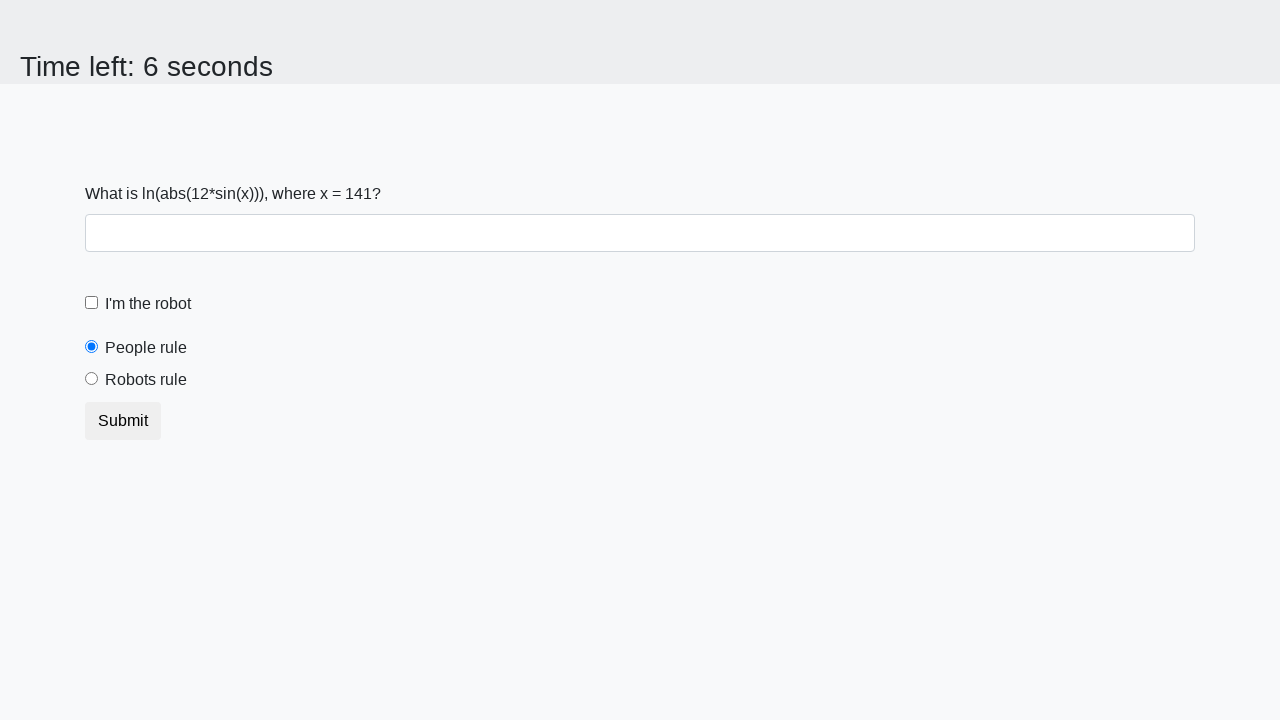

Filled in the answer field with calculated value on #answer.form-control
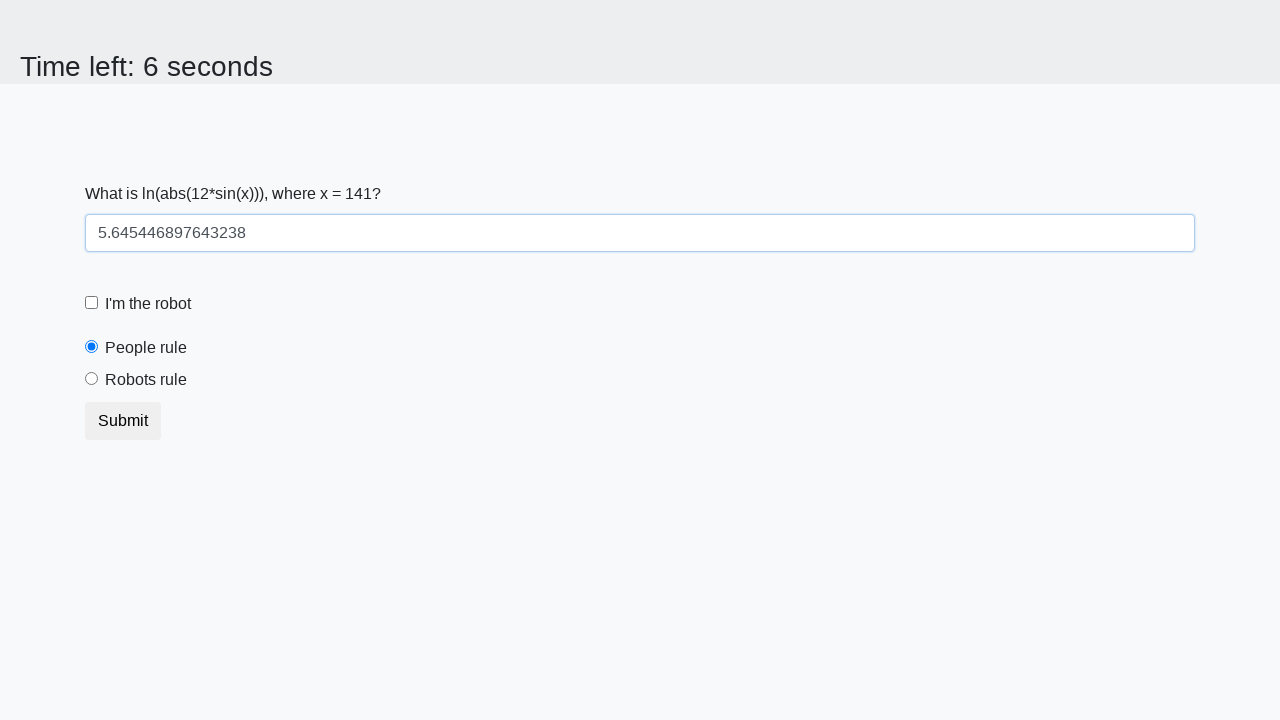

Clicked the robot checkbox at (148, 304) on label[for='robotCheckbox']
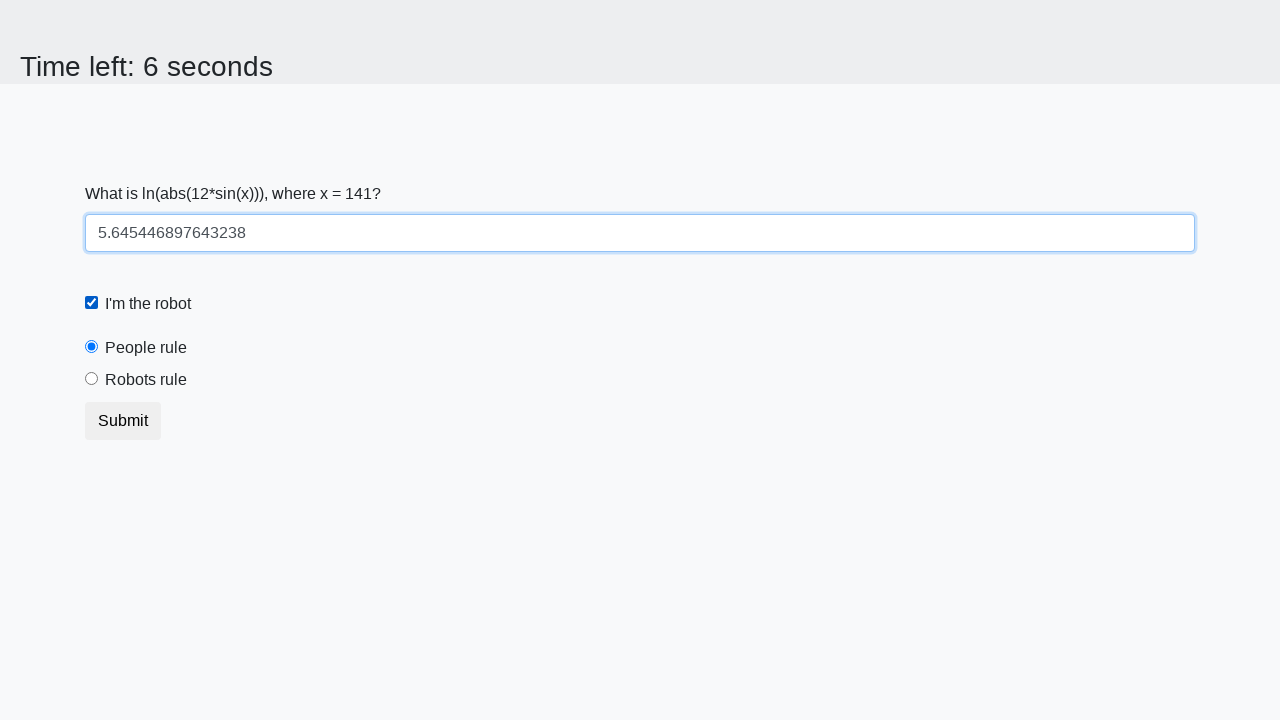

Clicked the robots rule radio button at (146, 380) on label[for='robotsRule']
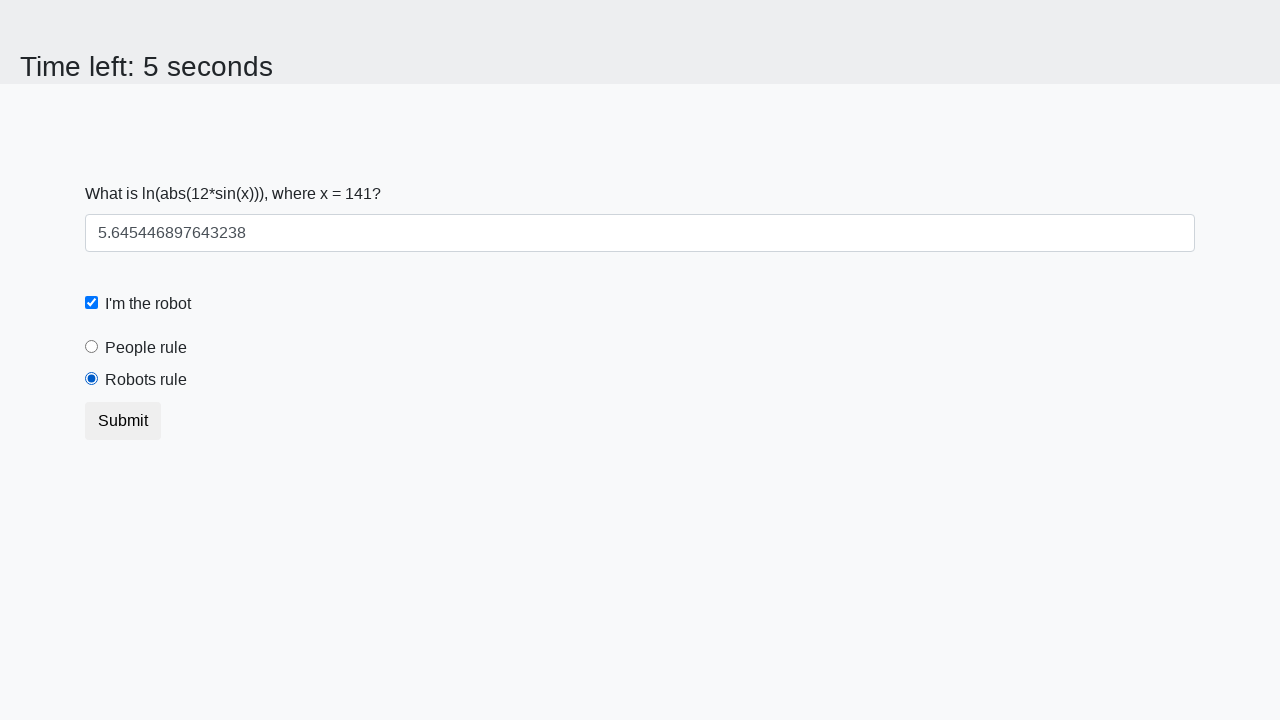

Clicked the submit button to complete the form at (123, 421) on .btn.btn-default
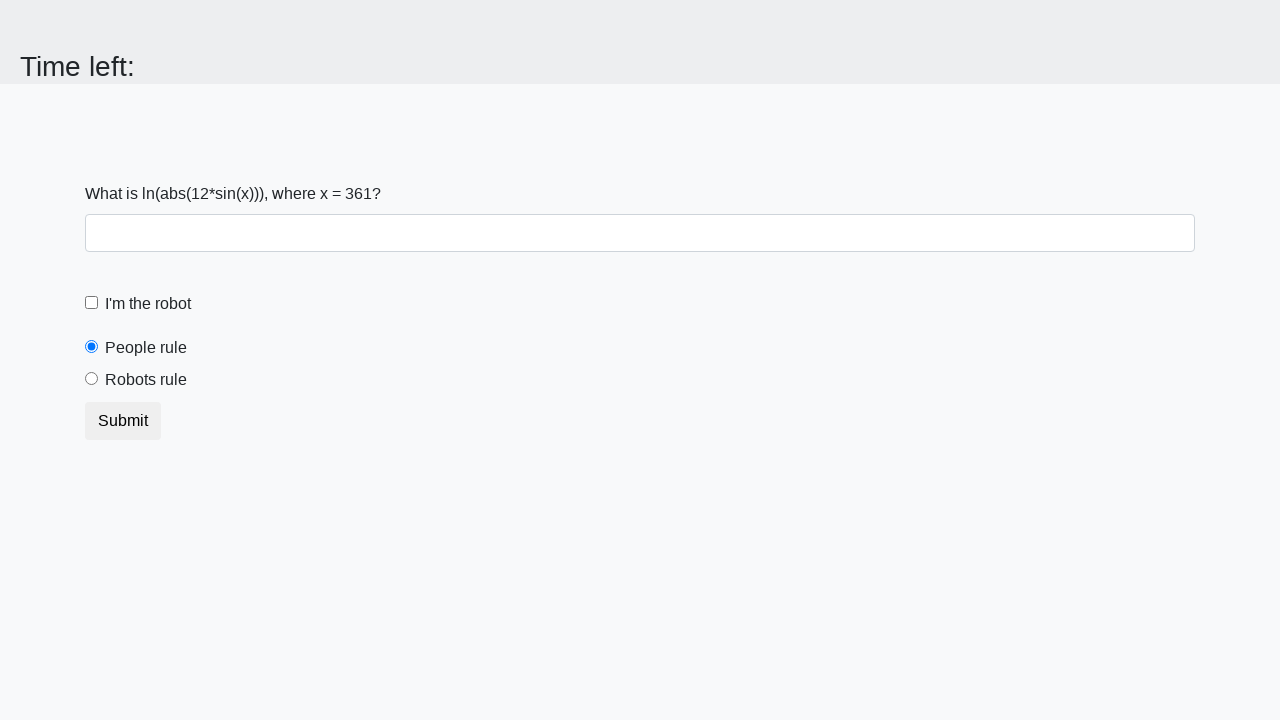

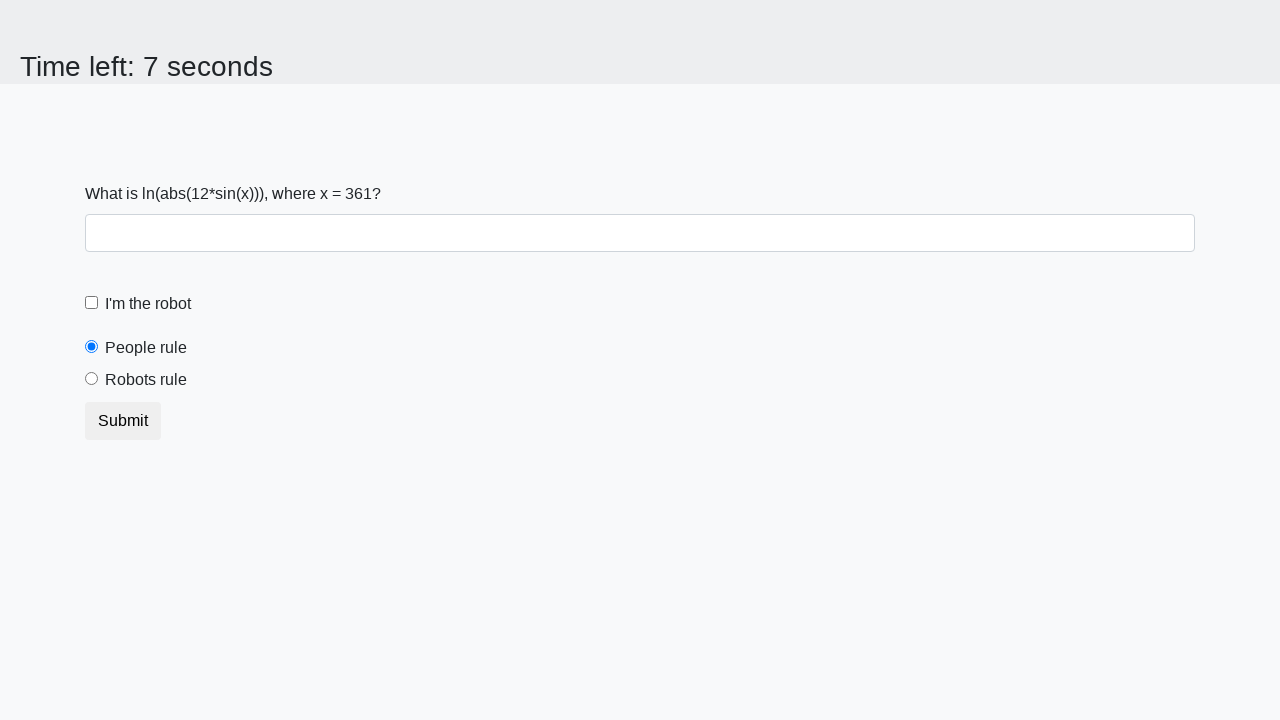